Tests that a dynamic element's ID changes after page refresh, verifying the element has a randomly generated ID on each page load.

Starting URL: https://demoqa.com/dynamic-properties

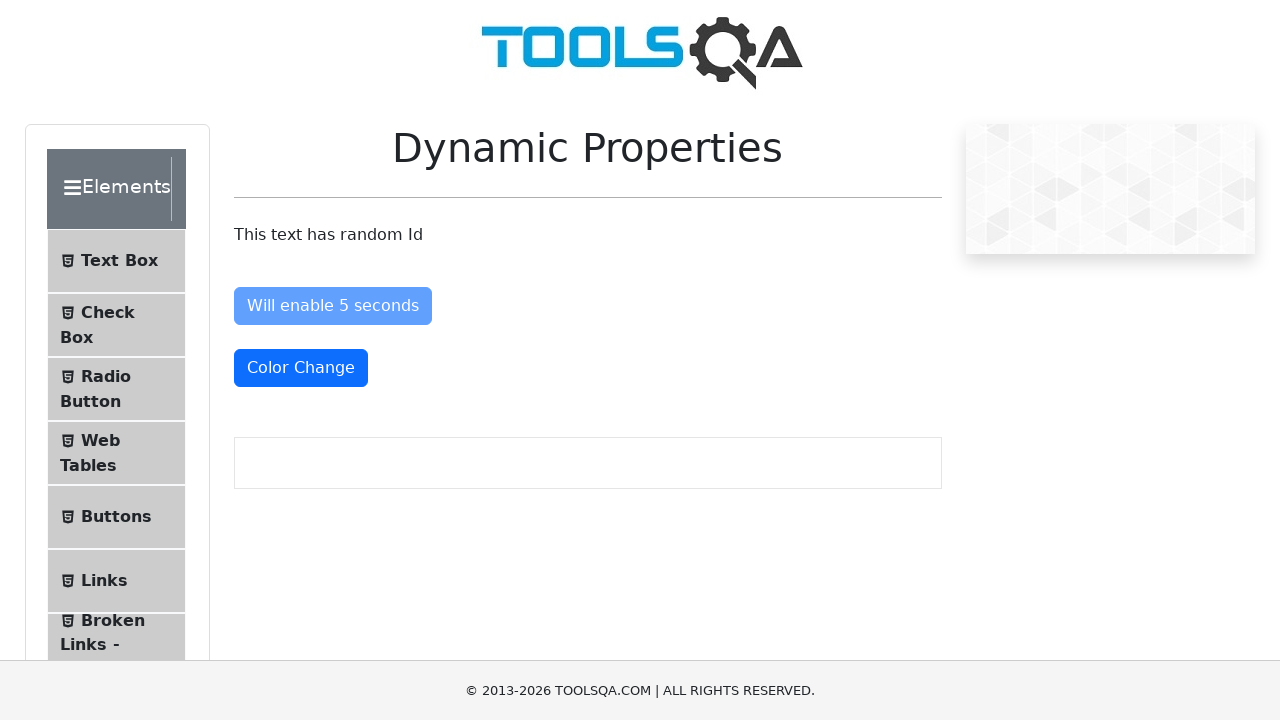

Located dynamic element and retrieved original ID: fzm2G
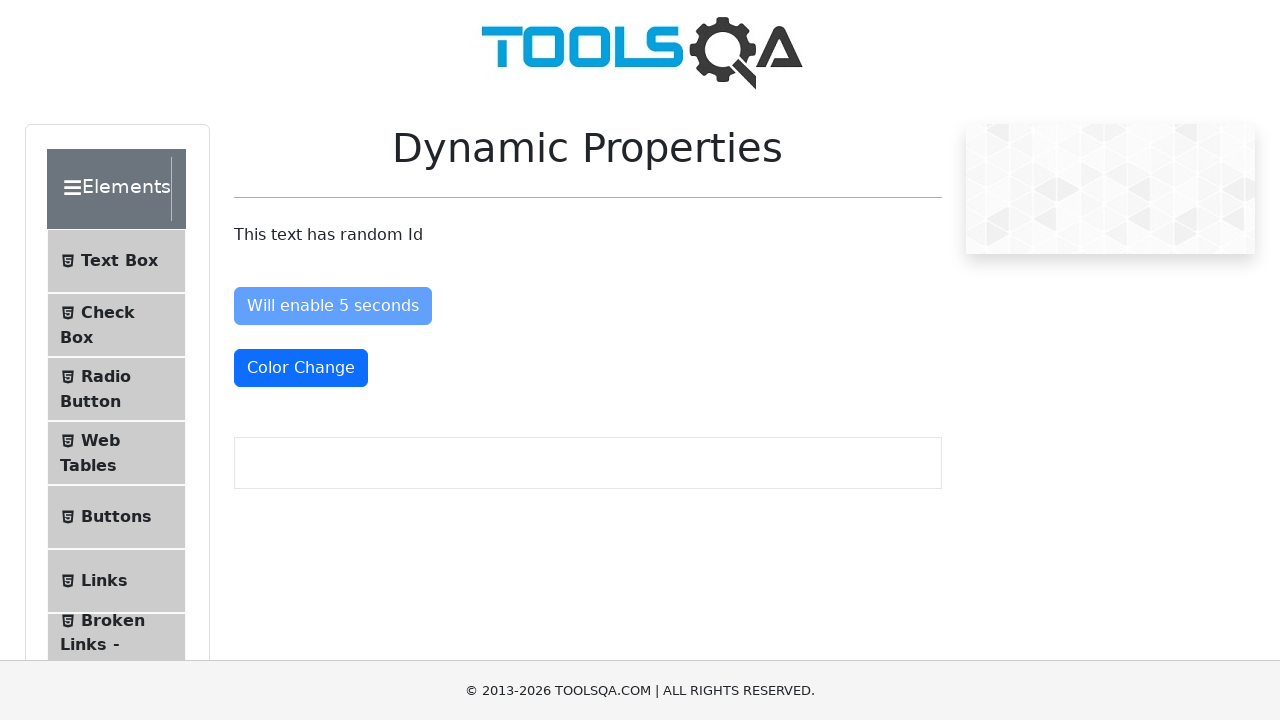

Reloaded the page to trigger dynamic ID regeneration
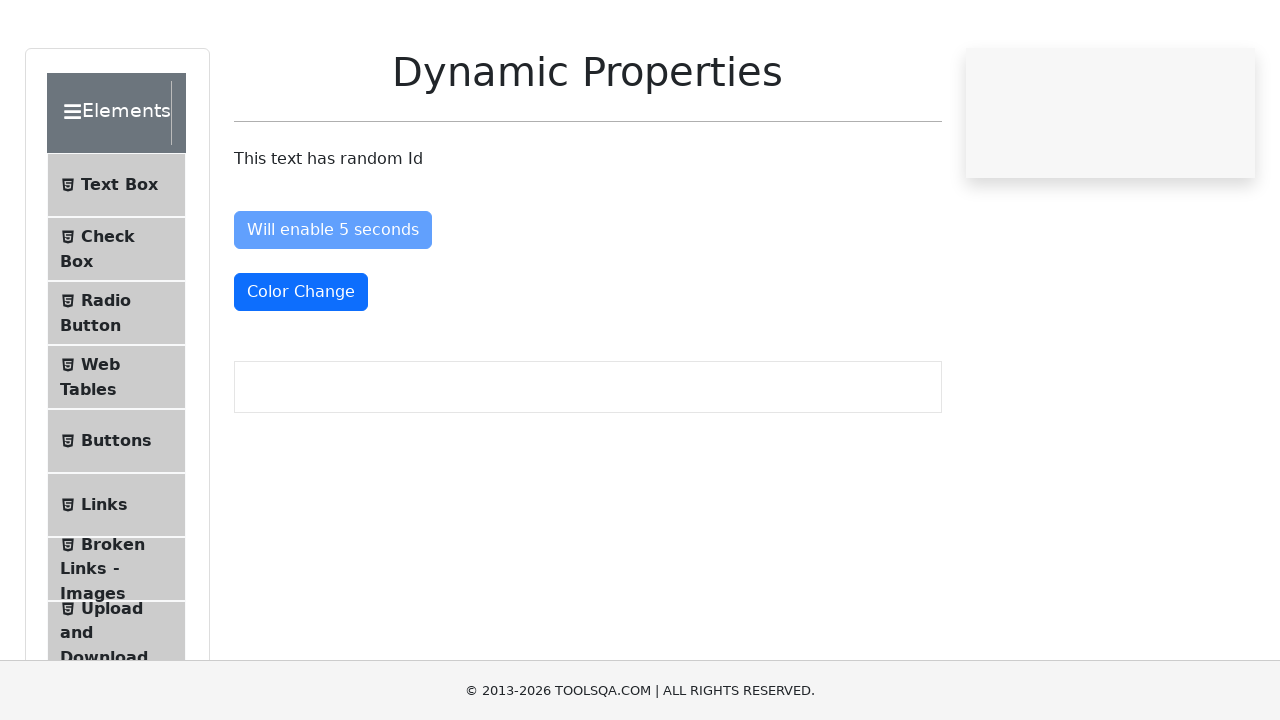

Waited for dynamic element to be present after page reload
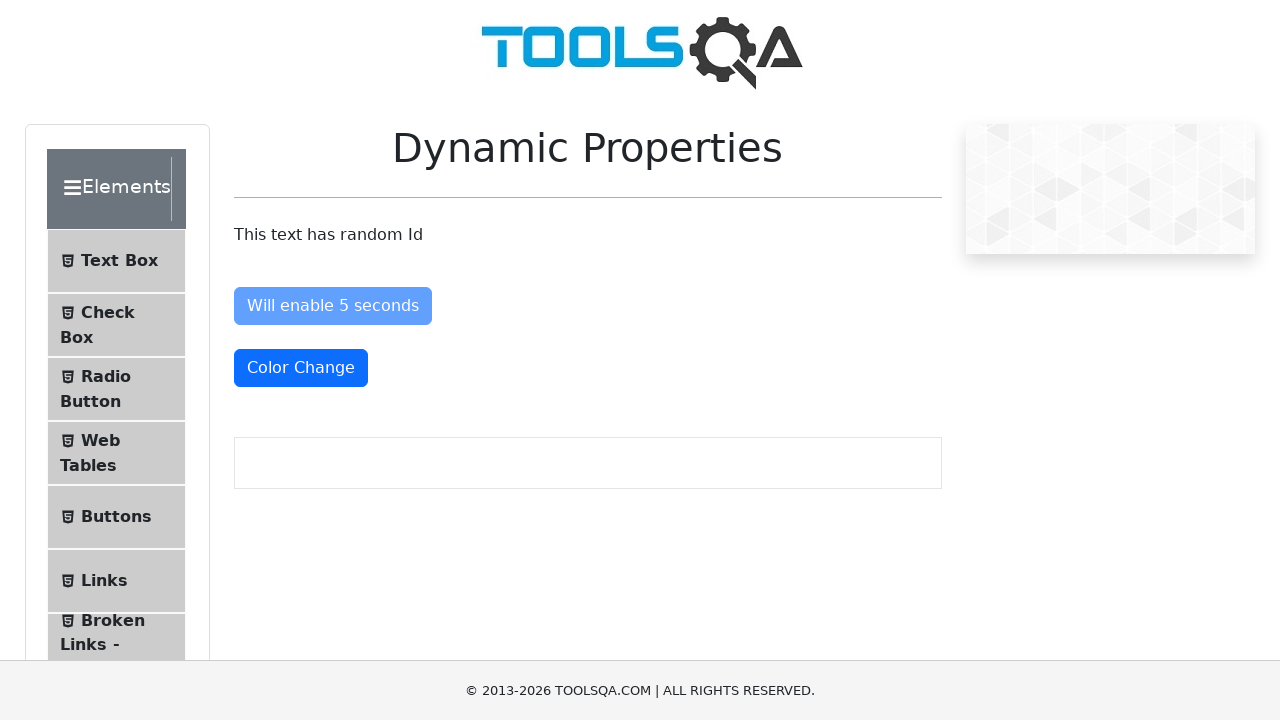

Retrieved new ID after page reload: nxKiH
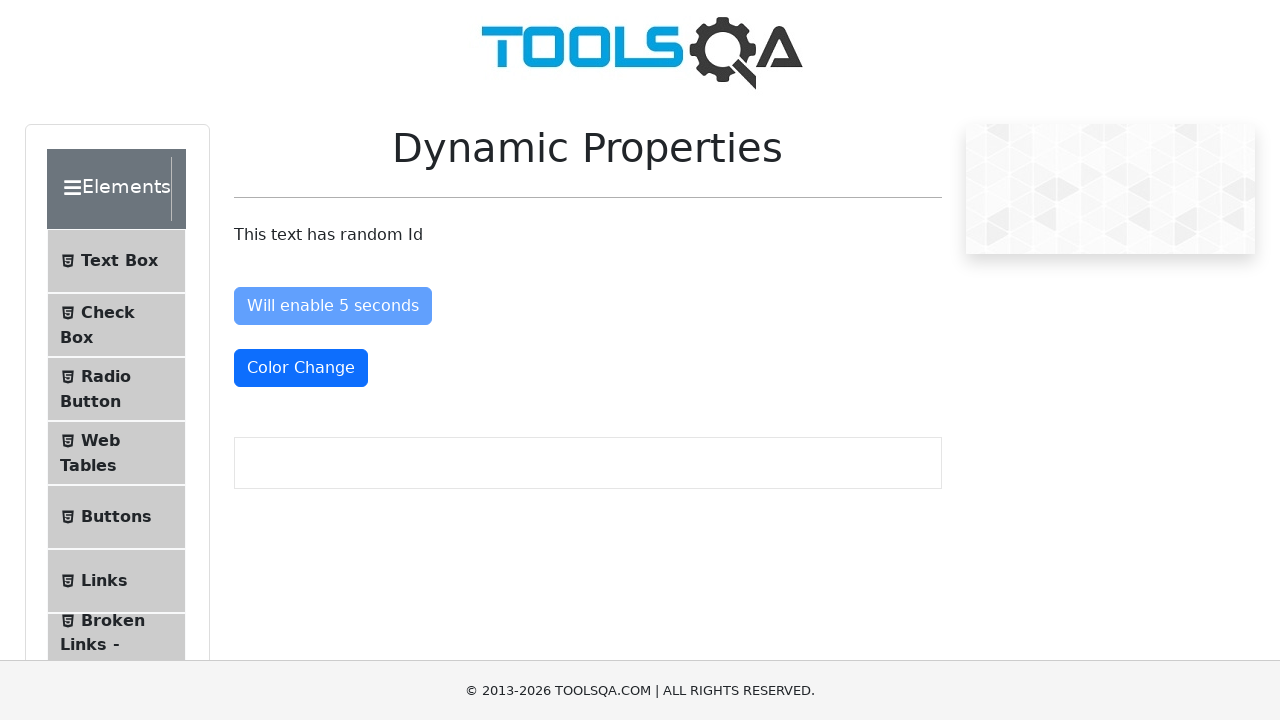

Assertion passed: dynamic ID changed from fzm2G to nxKiH
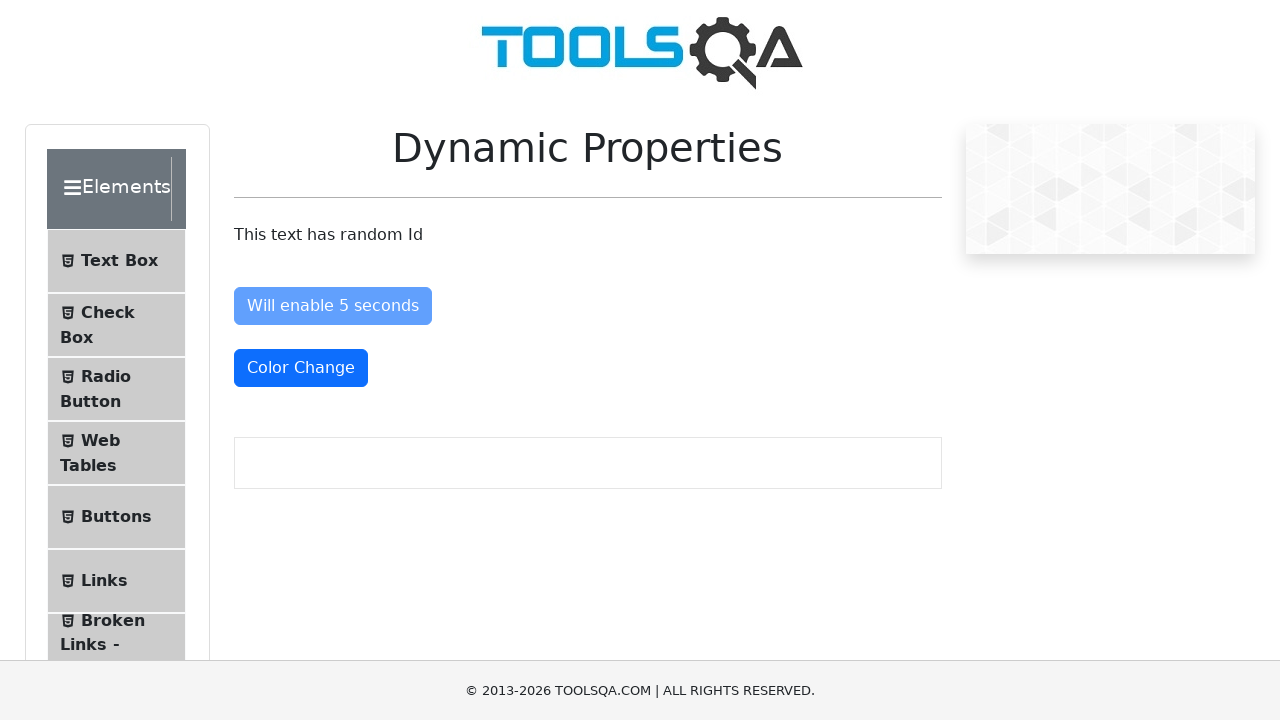

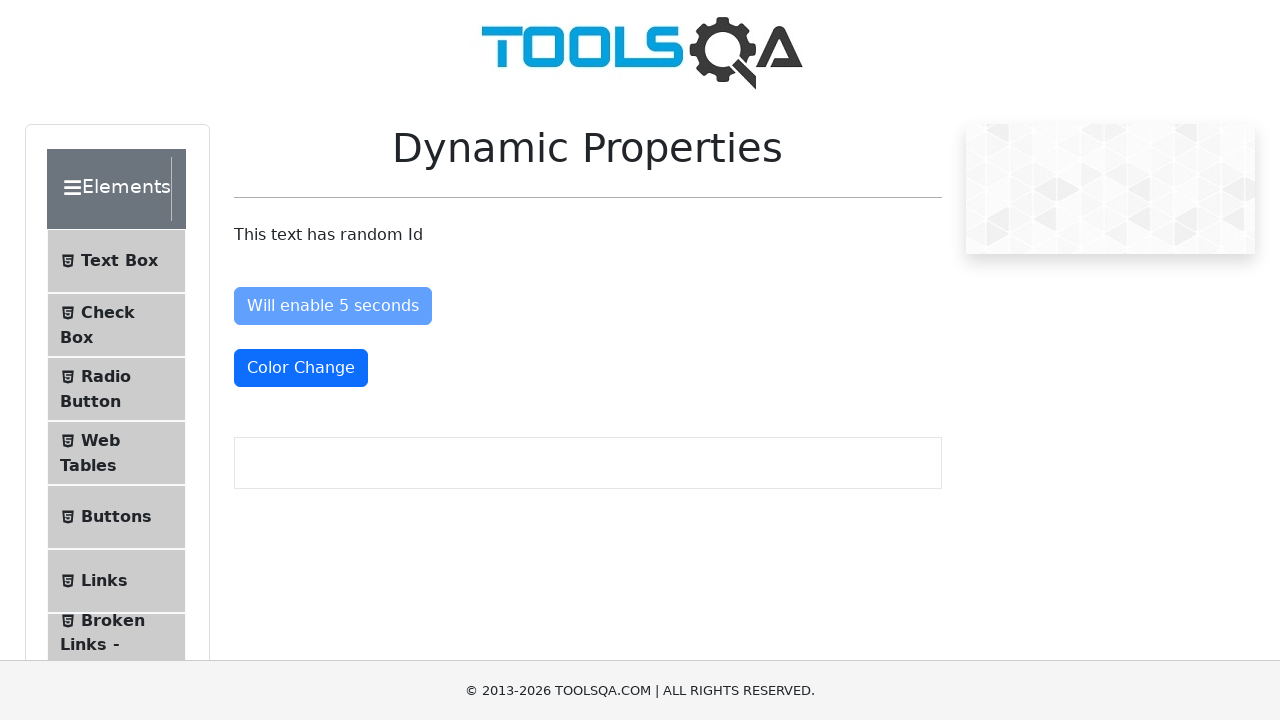